Tests loader functionality by clicking the loader button and then closing the modal that appears

Starting URL: https://demo.automationtesting.in/Loader.html

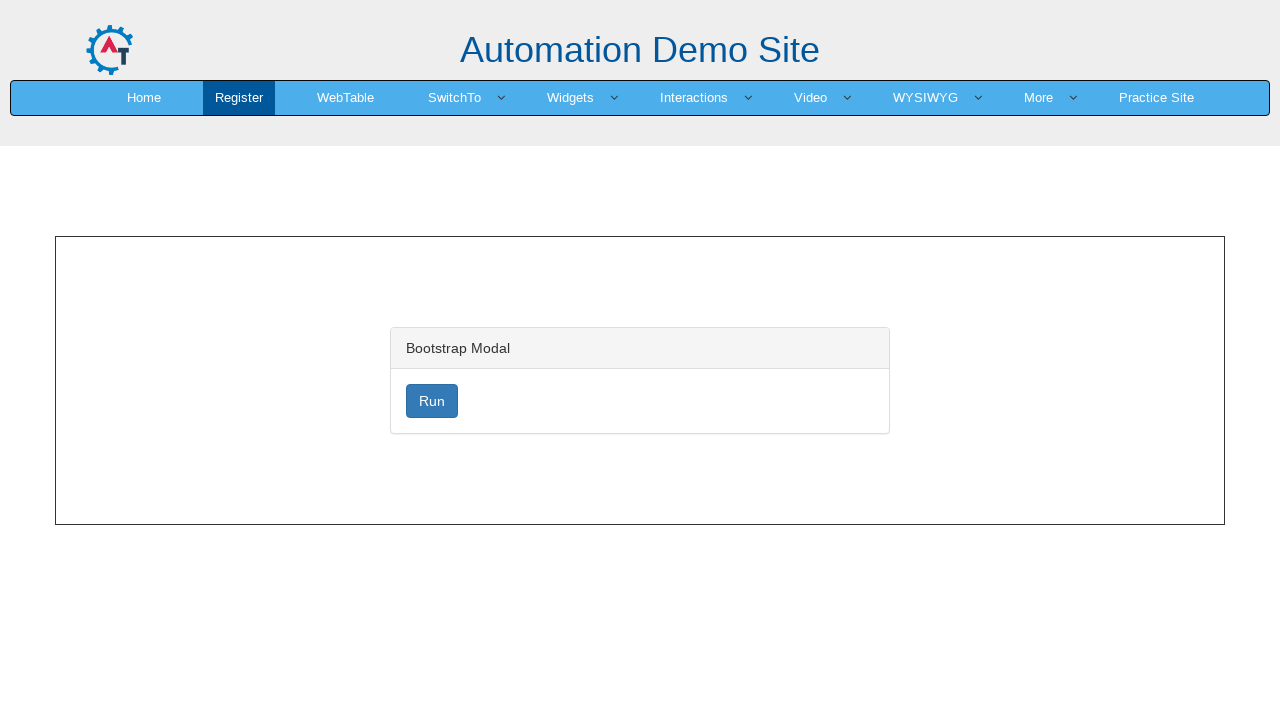

Loader button is visible
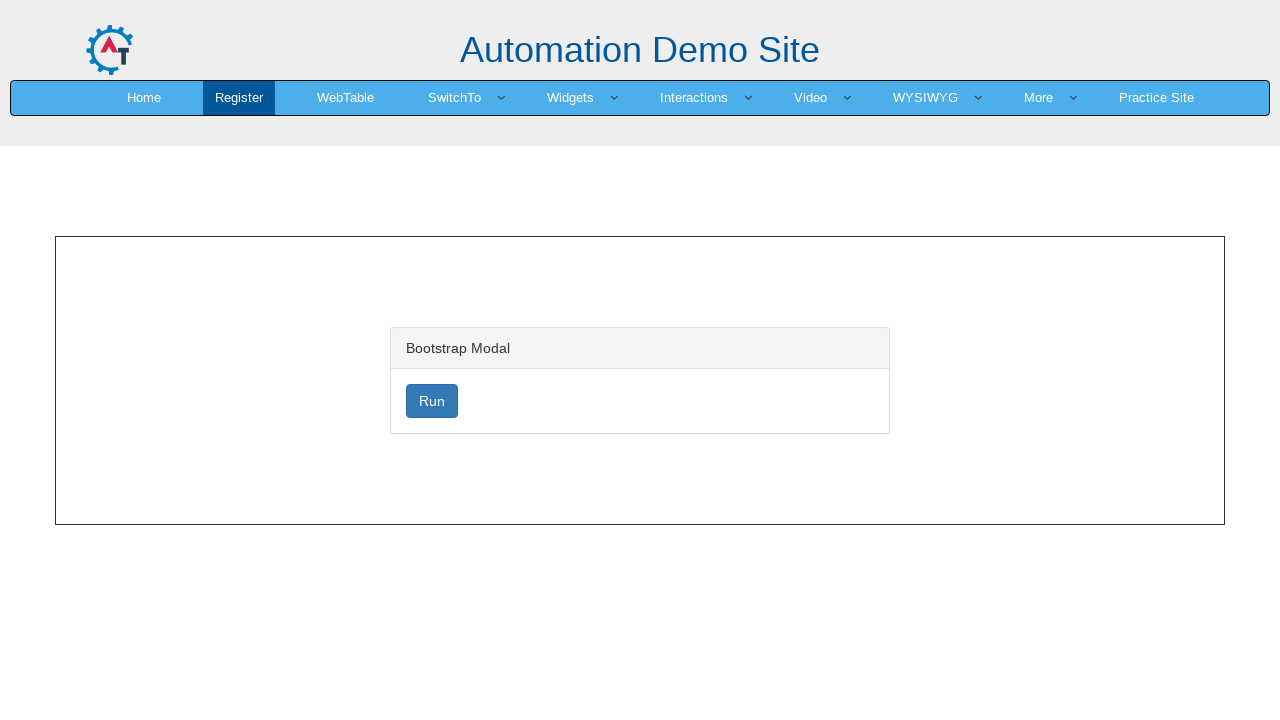

Clicked the loader button at (432, 401) on xpath=//*[@id="loader"]
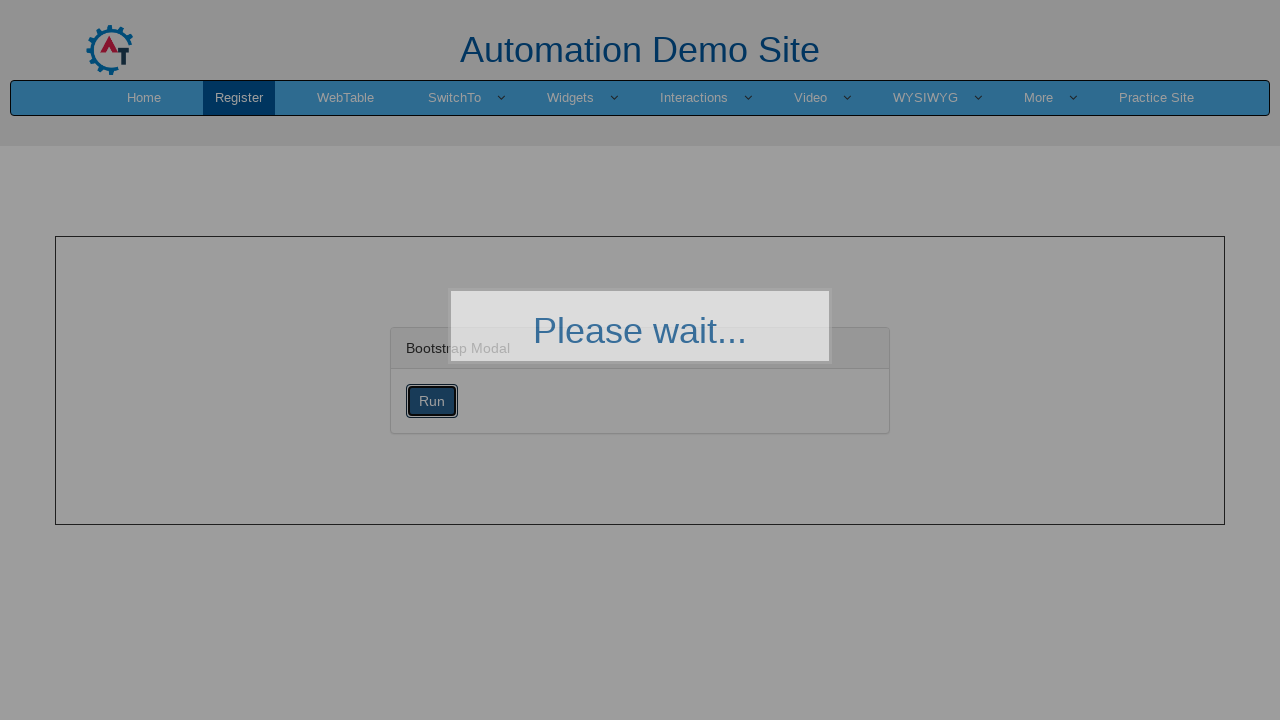

Modal close button is visible
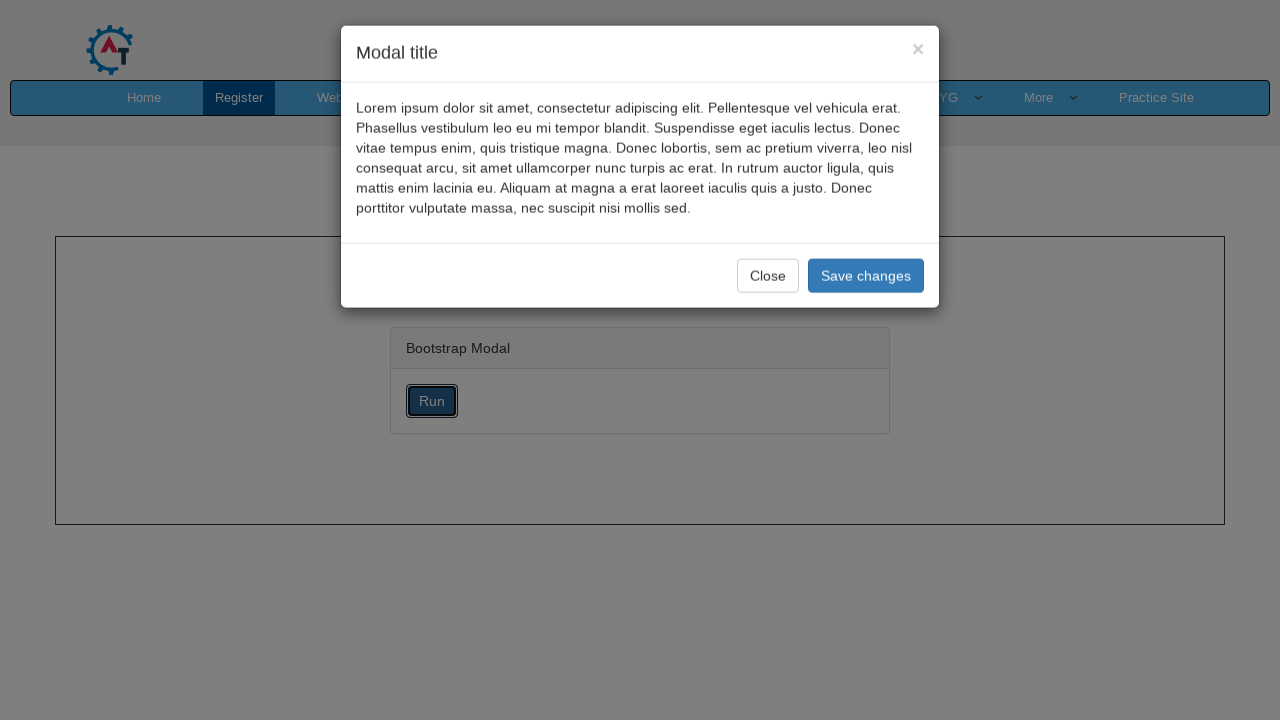

Clicked the modal close button at (768, 281) on xpath=//*[@id="myModal"]/div/div/div[3]/button[1]
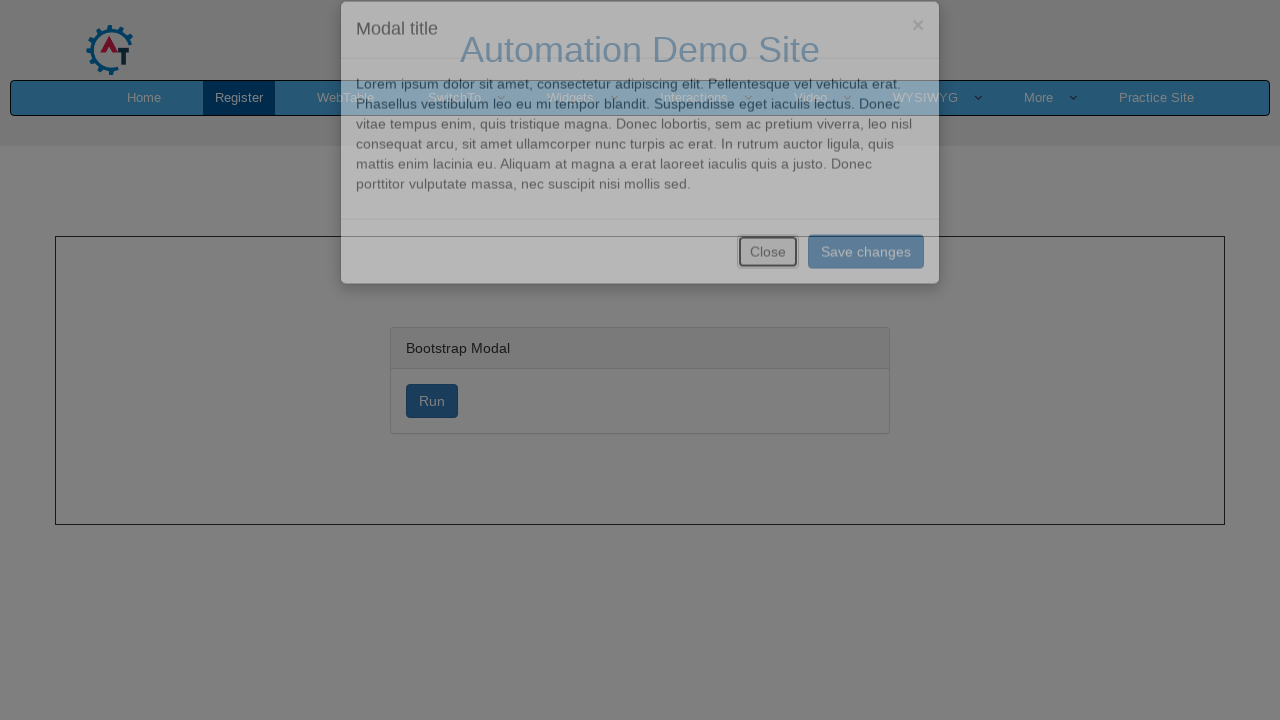

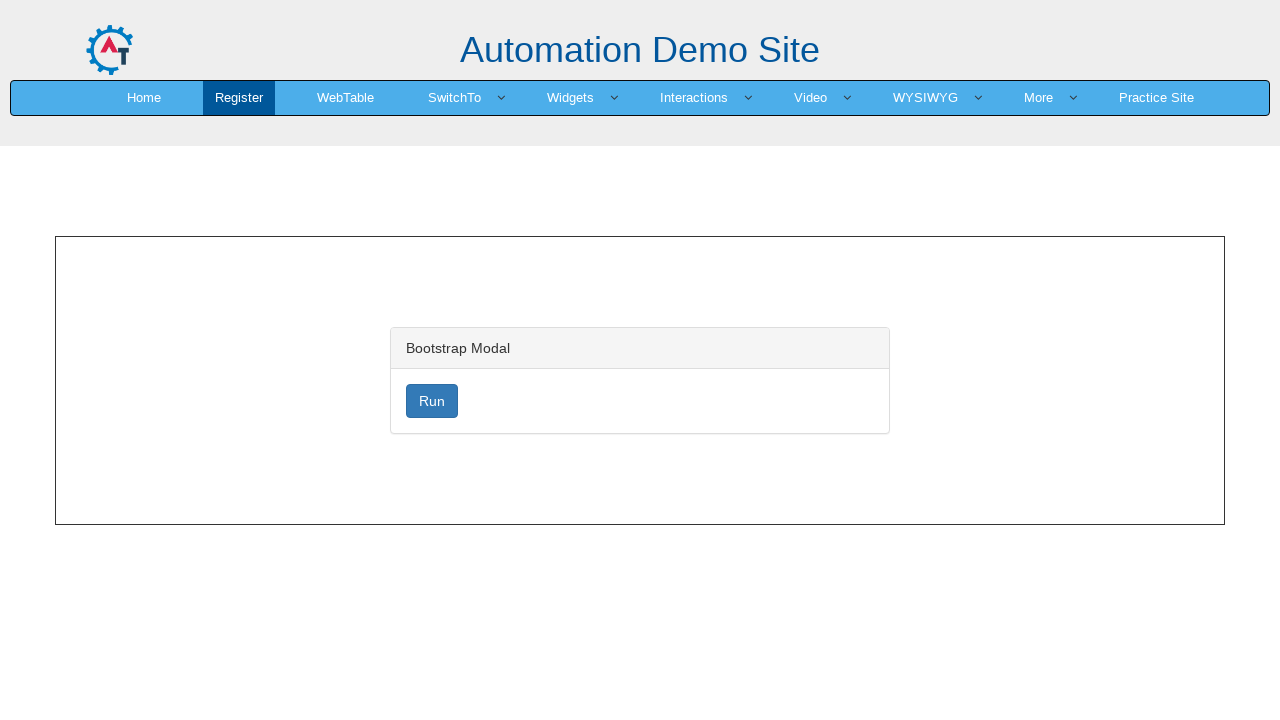